Verifies that all anchor tags are present on the page by waiting for them to load

Starting URL: http://demo.nopcommerce.com

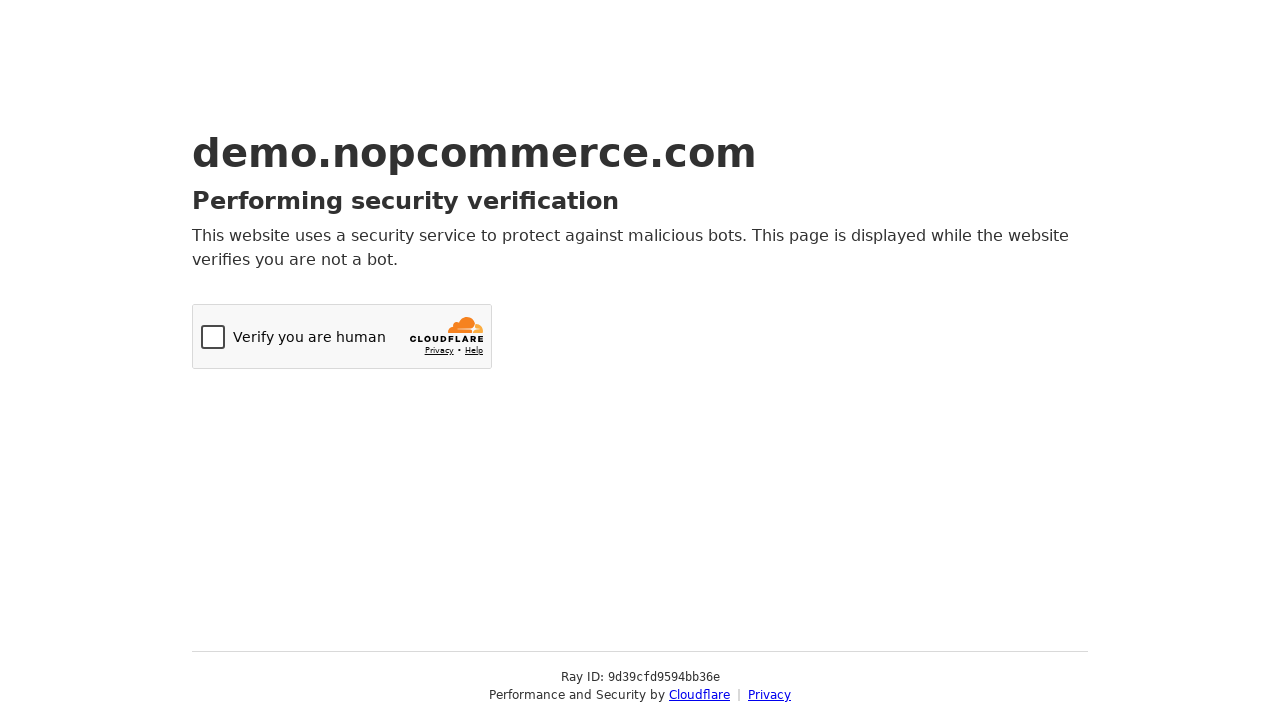

Navigated to http://demo.nopcommerce.com
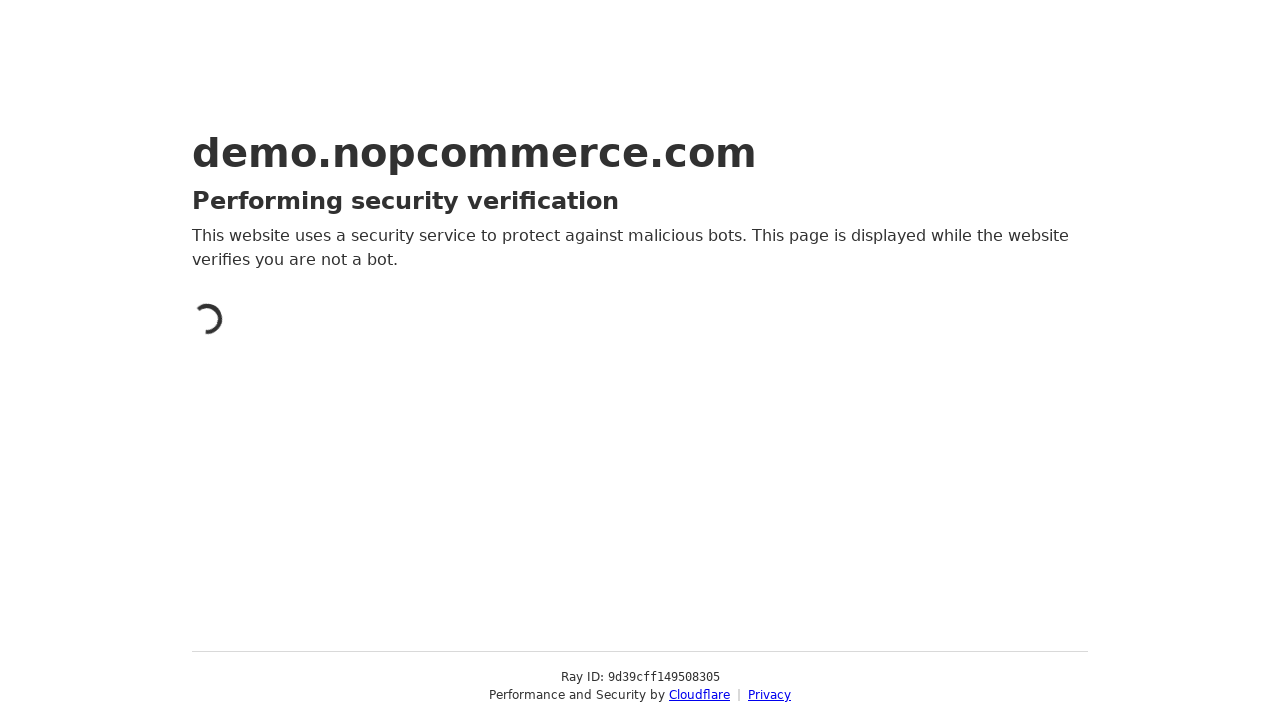

Waited for anchor tags to load on the page
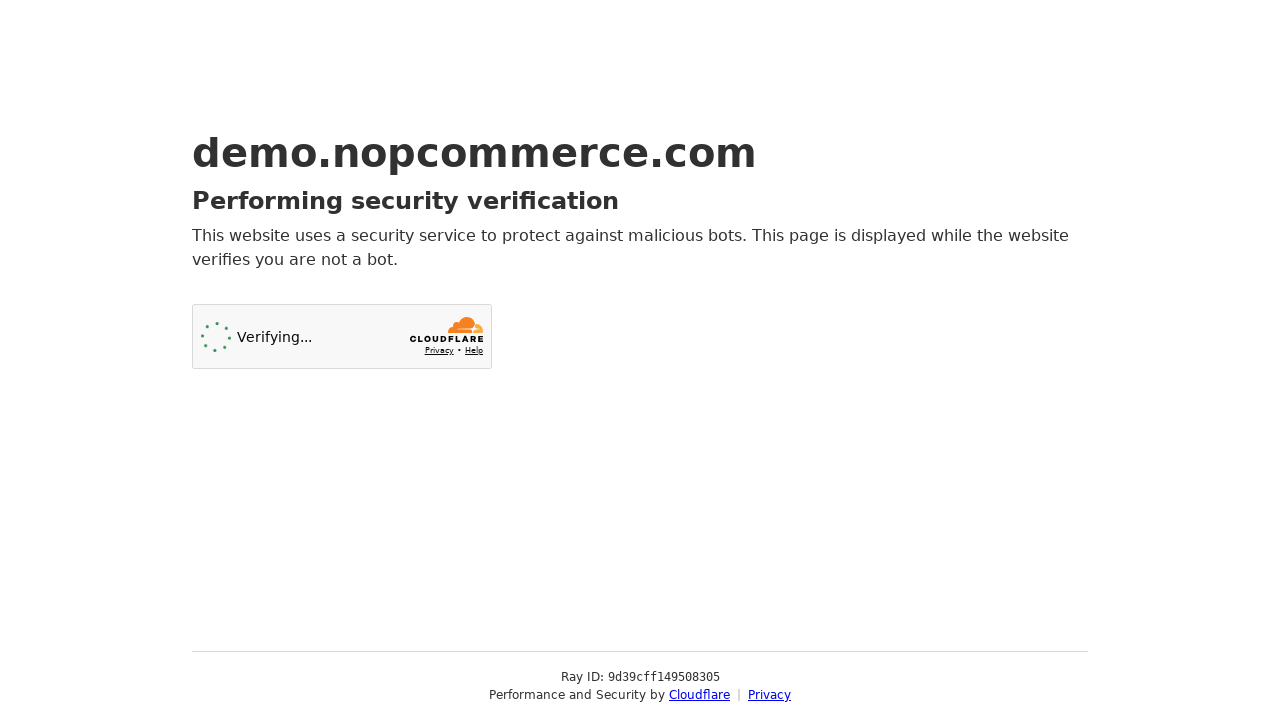

Retrieved all anchor tags from the page
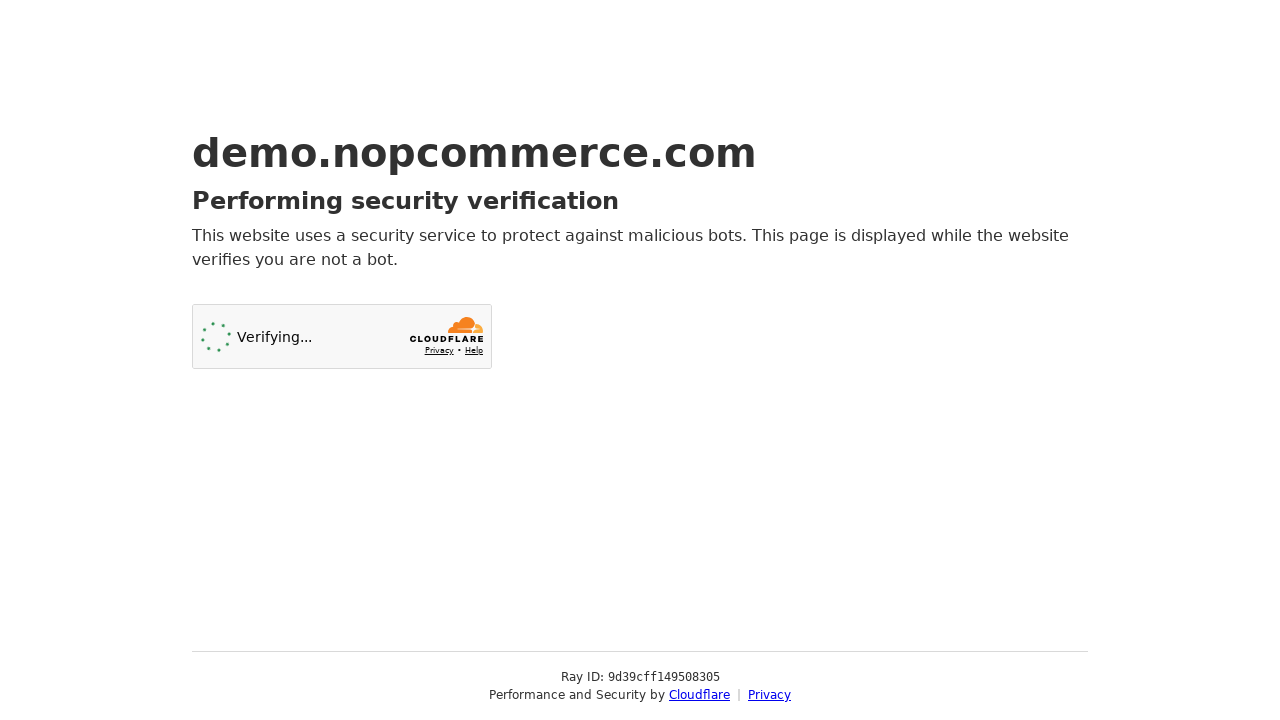

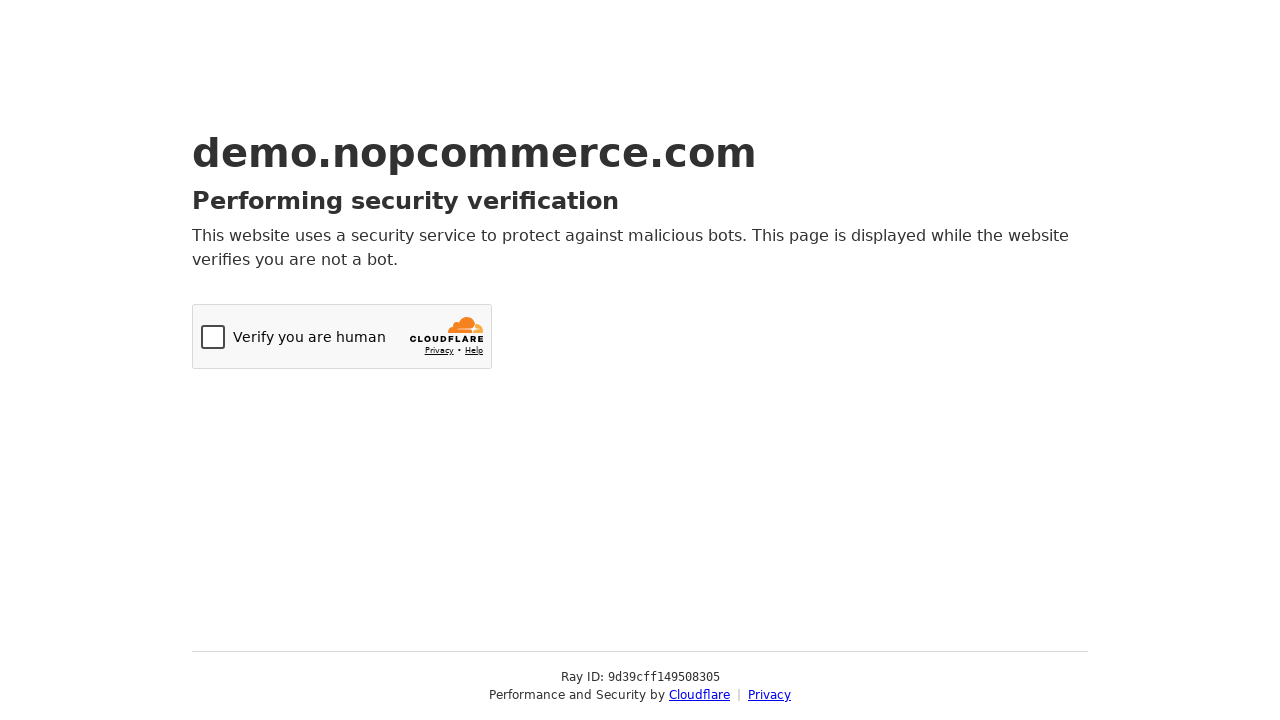